Tests dynamic button enablement by clicking buttons in sequence as they become enabled, verifying the final success message

Starting URL: https://testpages.herokuapp.com/styled/dynamic-buttons-disabled.html

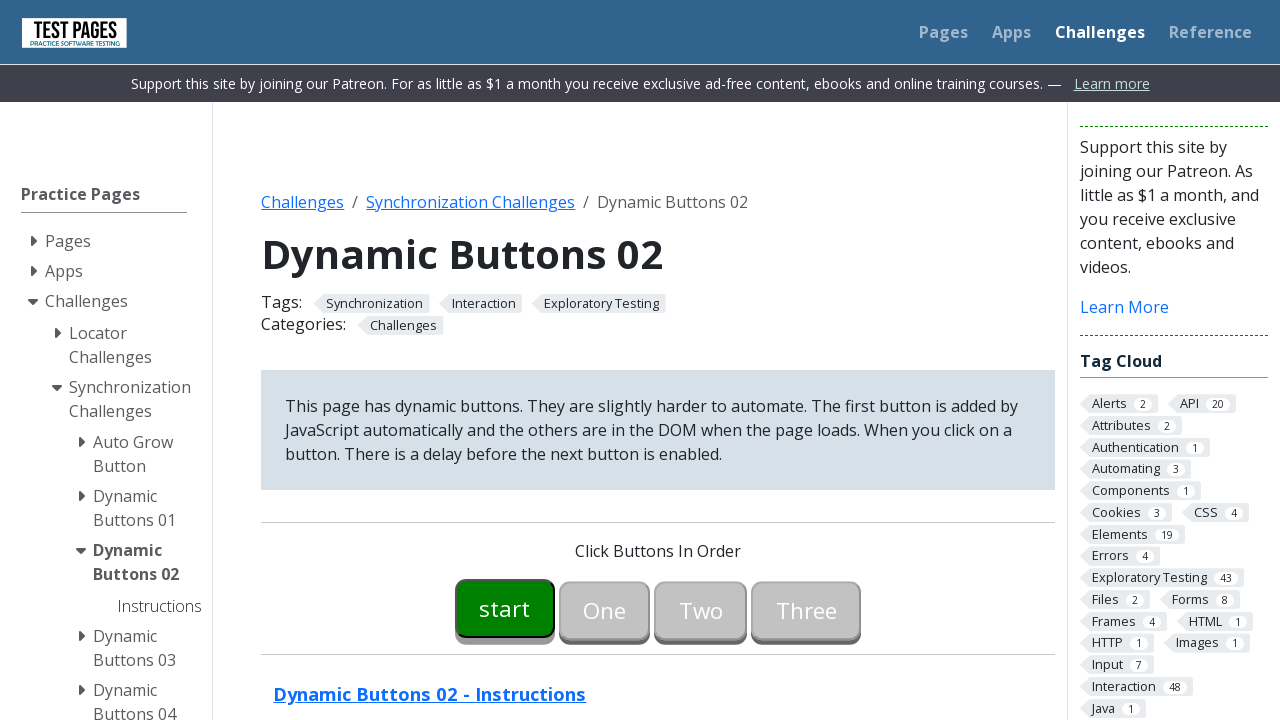

Start button (button00) is present and ready
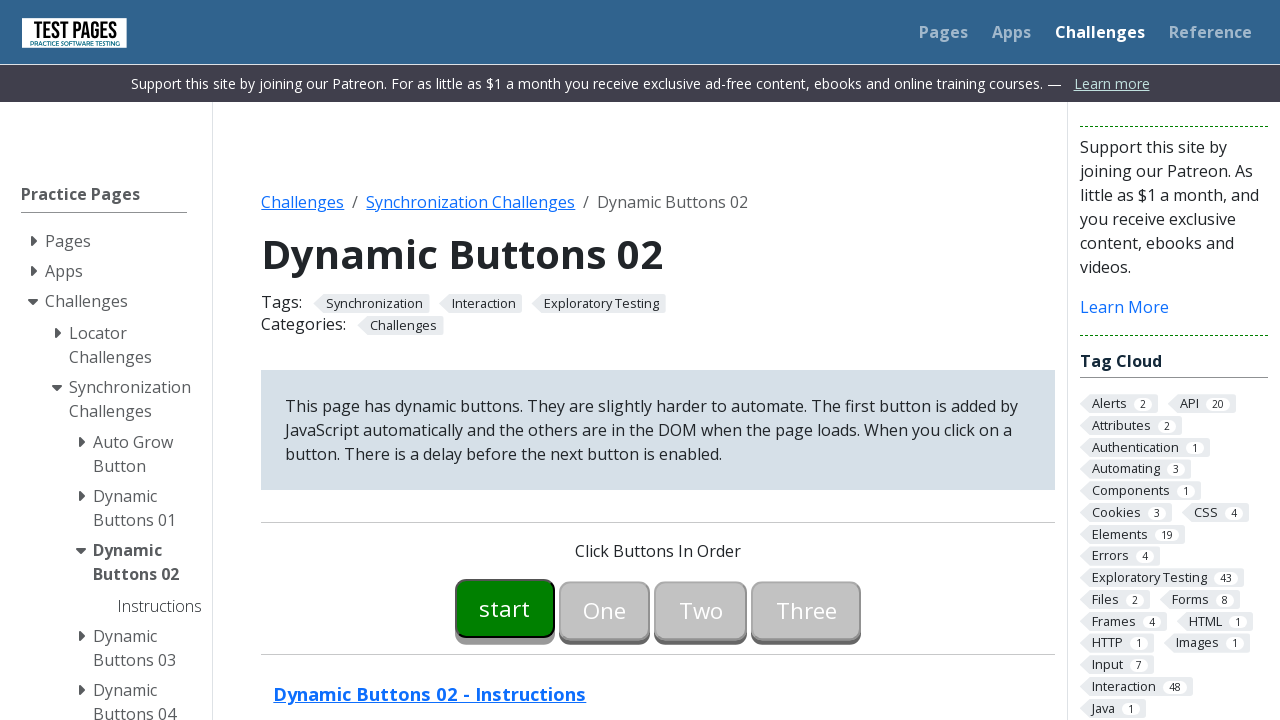

Clicked start button (button00) at (505, 608) on button#button00
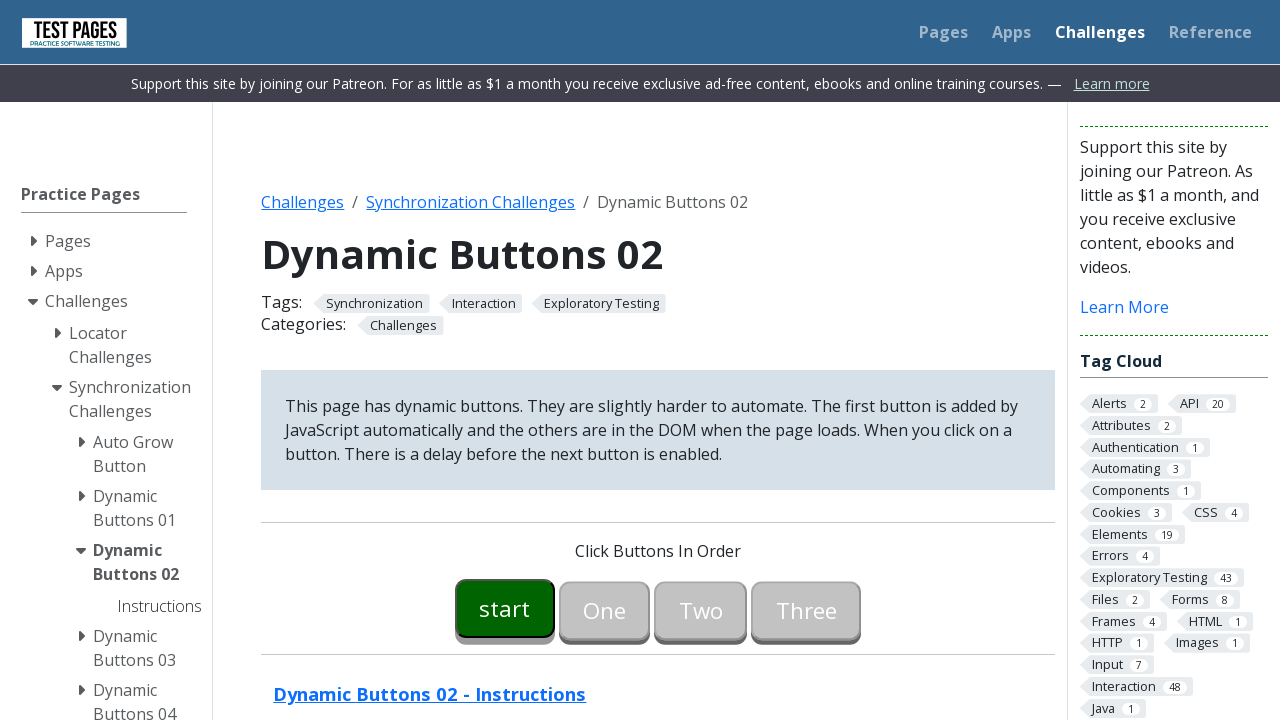

Button 1 (button01) is now enabled
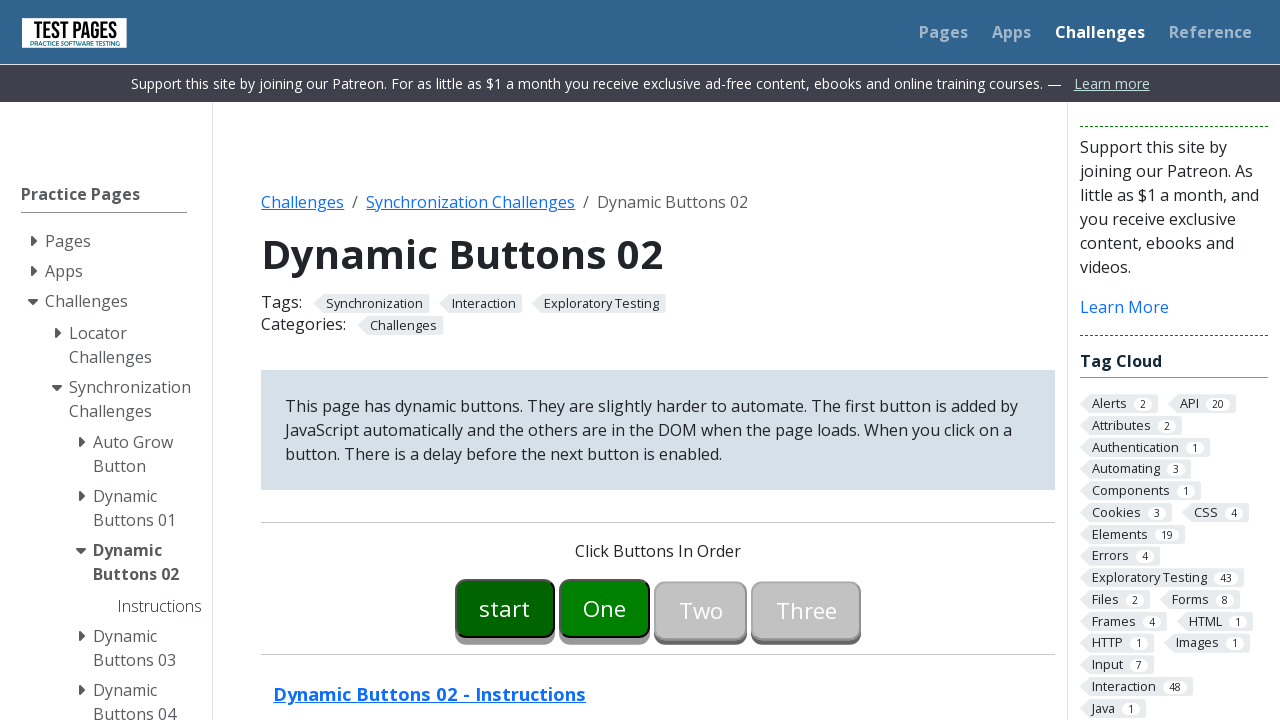

Clicked button 1 (button01) at (605, 608) on button#button01
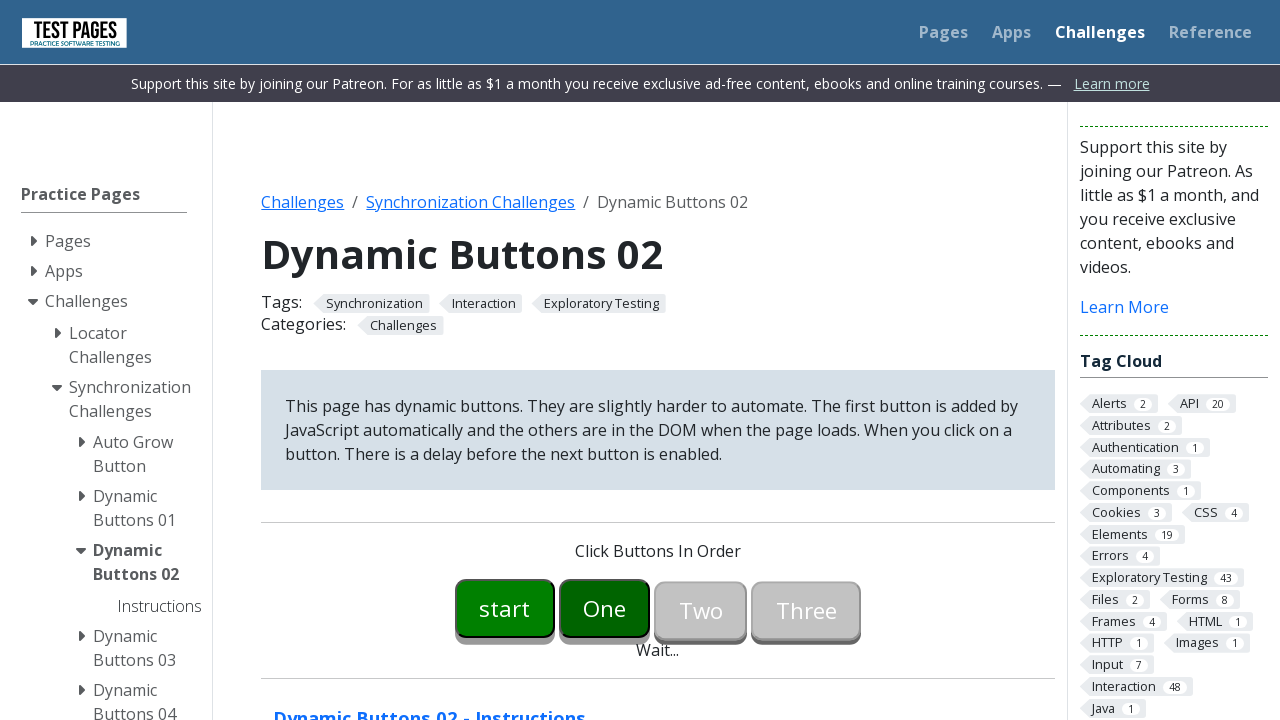

Button 2 (button02) is now enabled
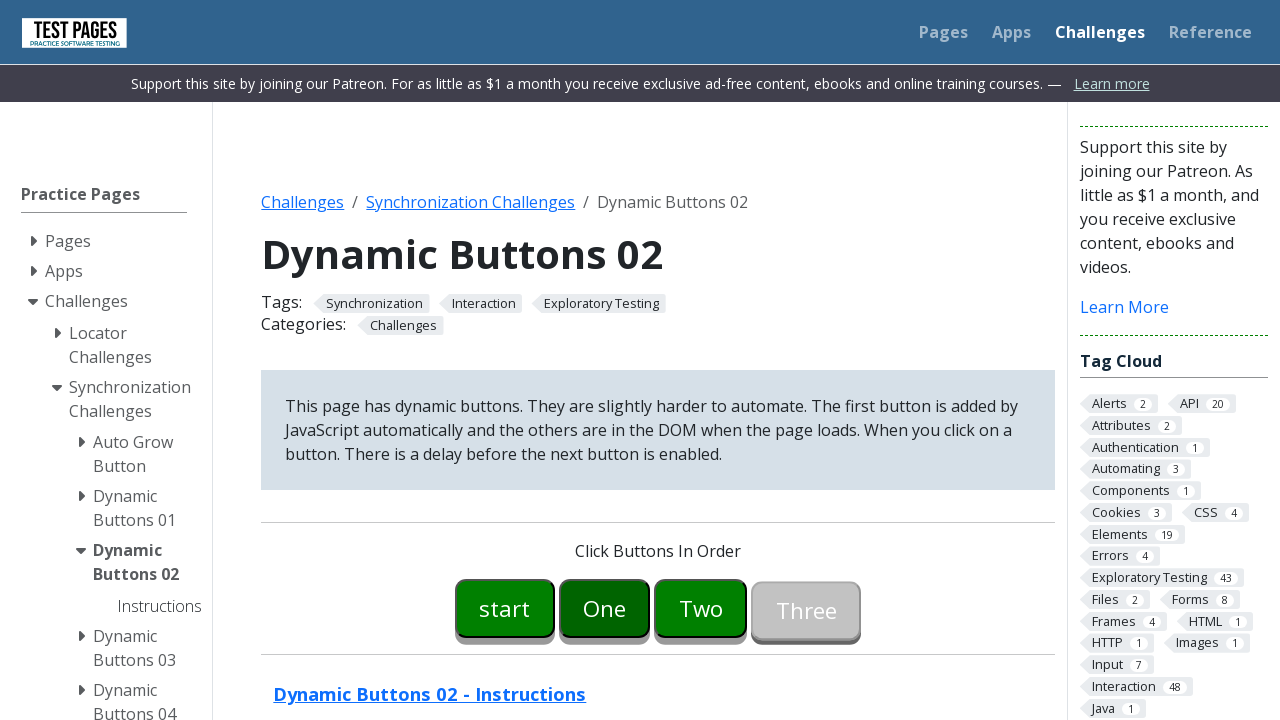

Clicked button 2 (button02) at (701, 608) on button#button02
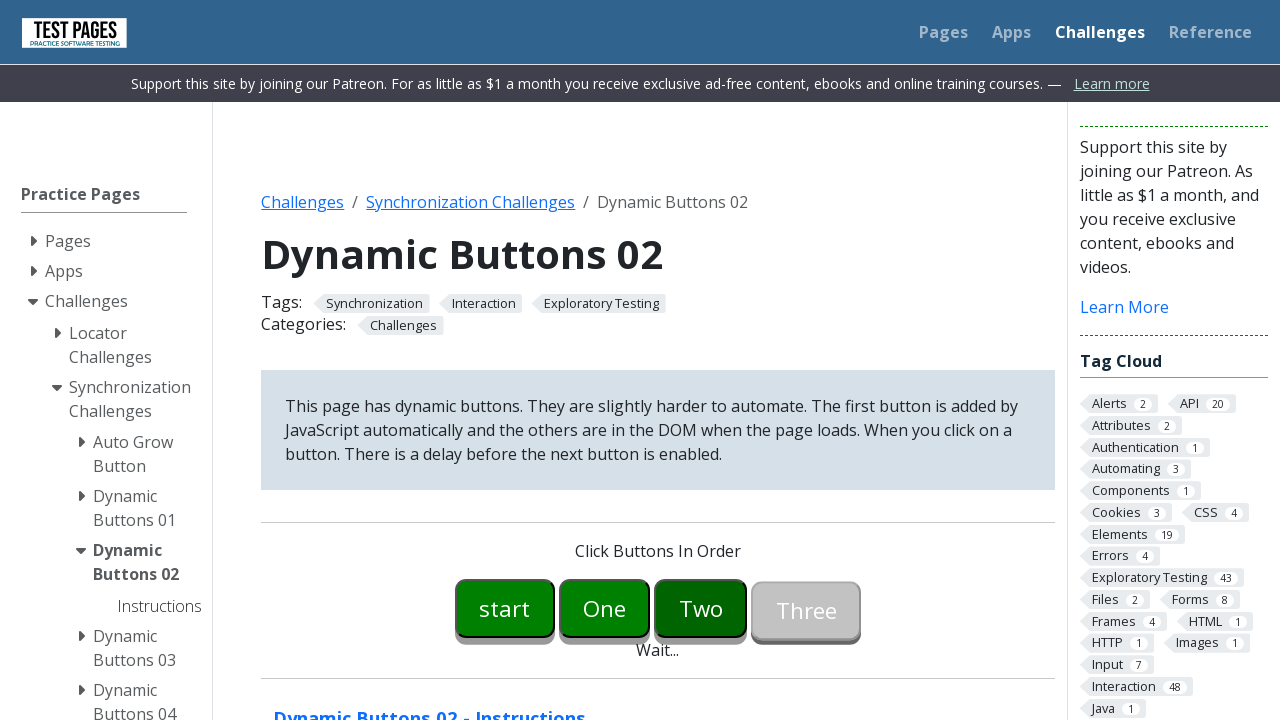

Button 3 (button03) is now enabled
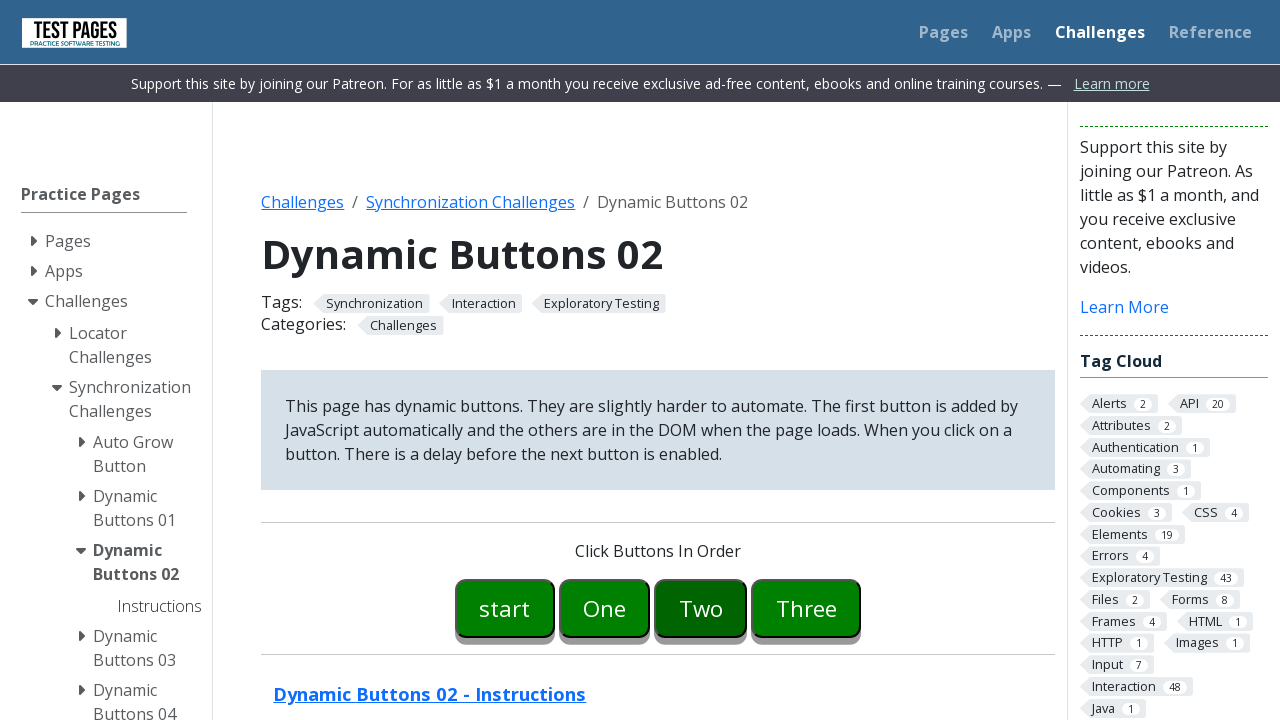

Clicked button 3 (button03) at (806, 608) on button#button03
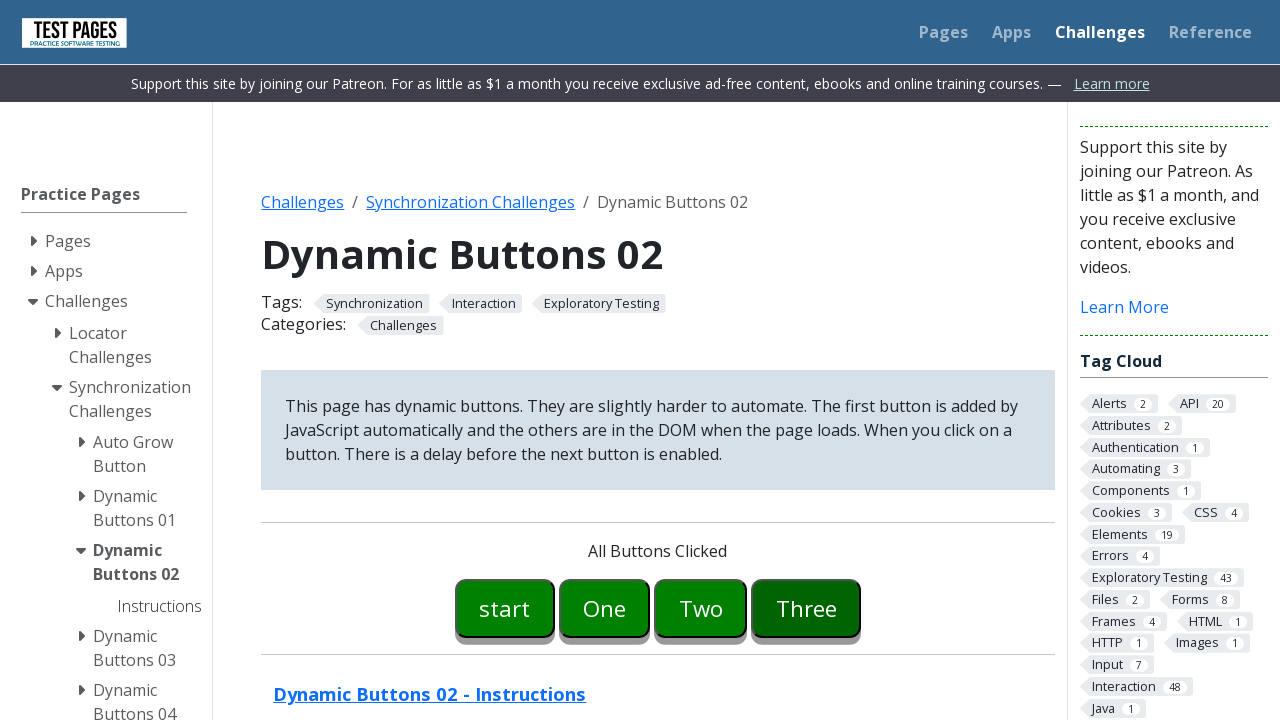

Success message 'All Buttons Clicked' appeared
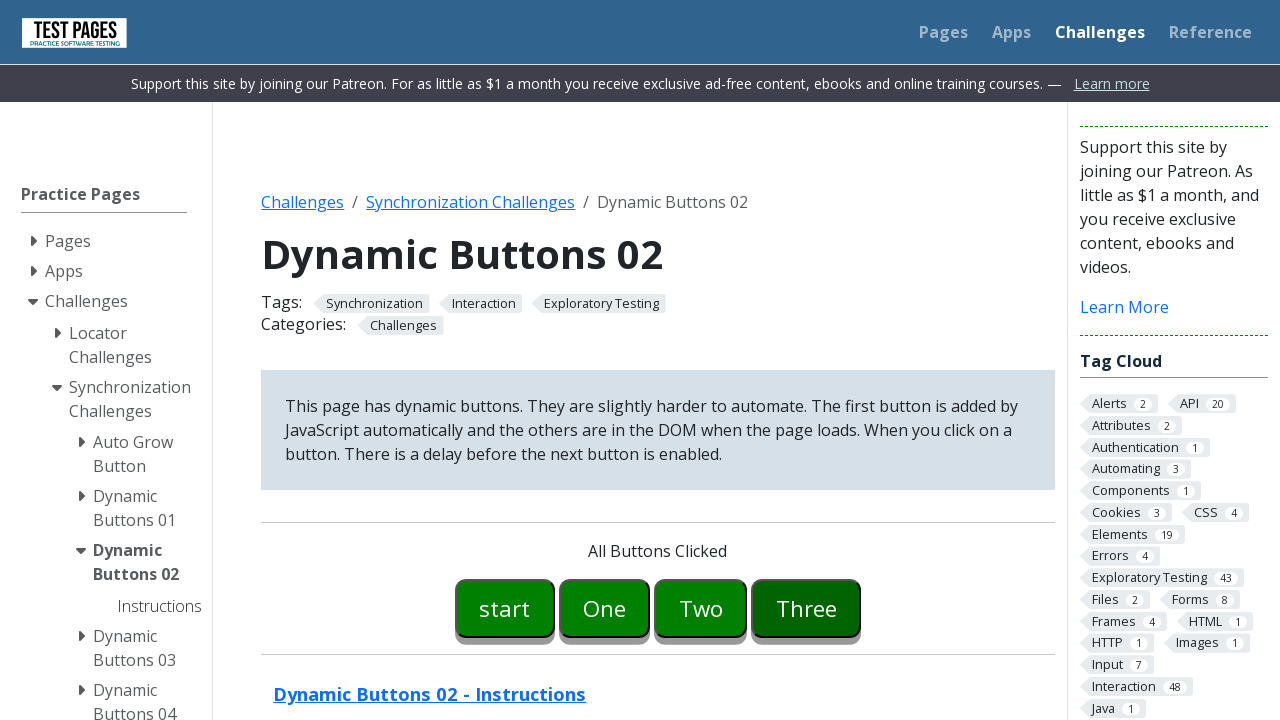

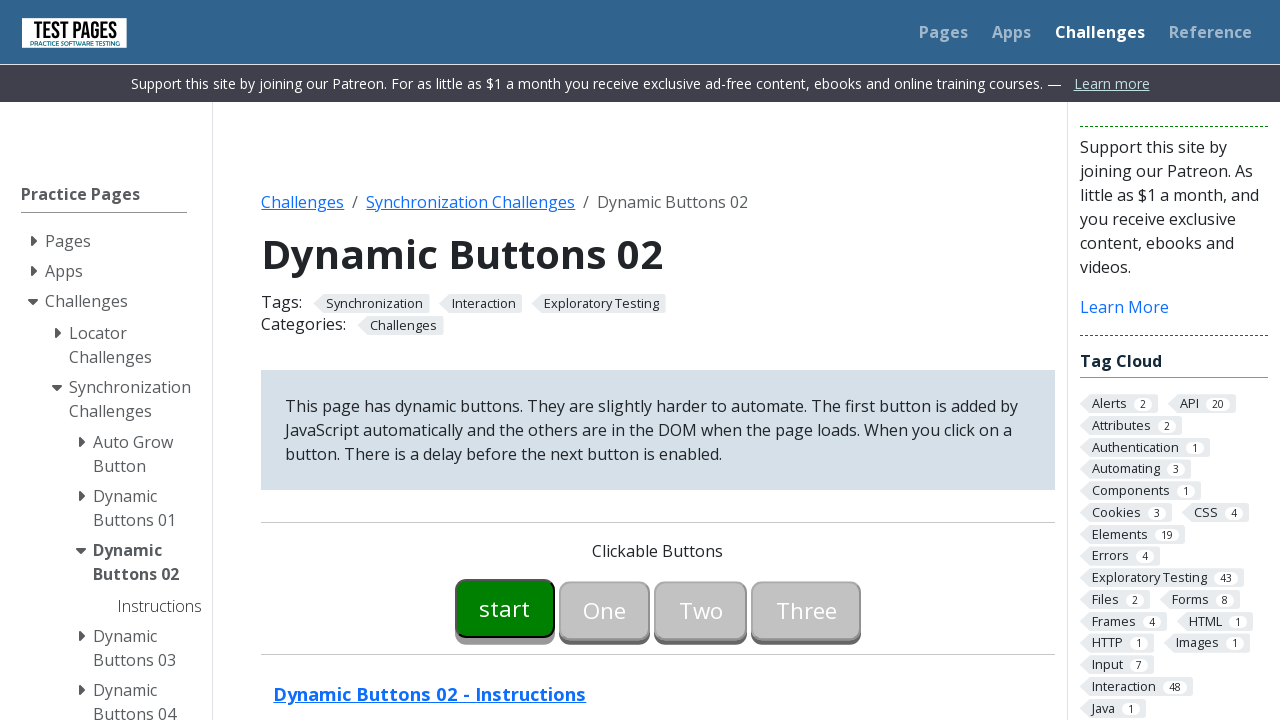